Tests category filtering by clicking different category buttons and verifying posts are filtered accordingly.

Starting URL: https://the-match-five.vercel.app/community

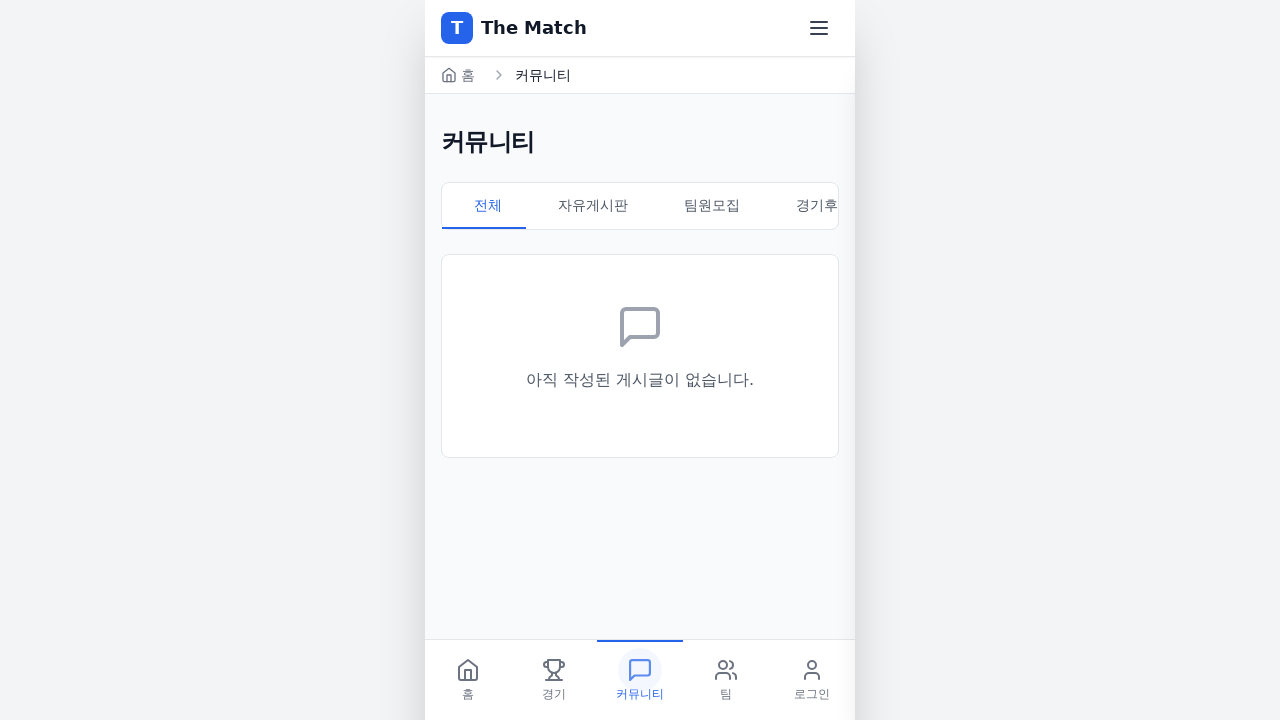

Waited for page to load with networkidle state
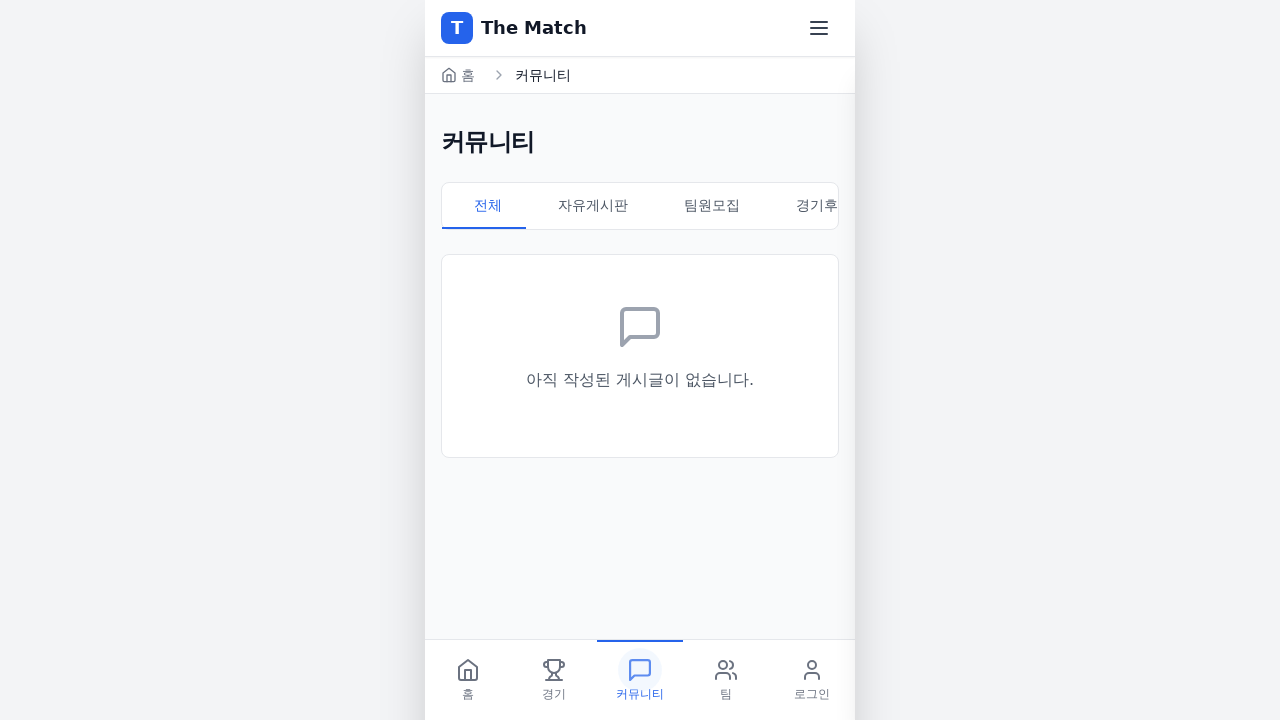

Clicked '자유게시판' (Free Posts) category button at (589, 206) on button:has-text("자유게시판")
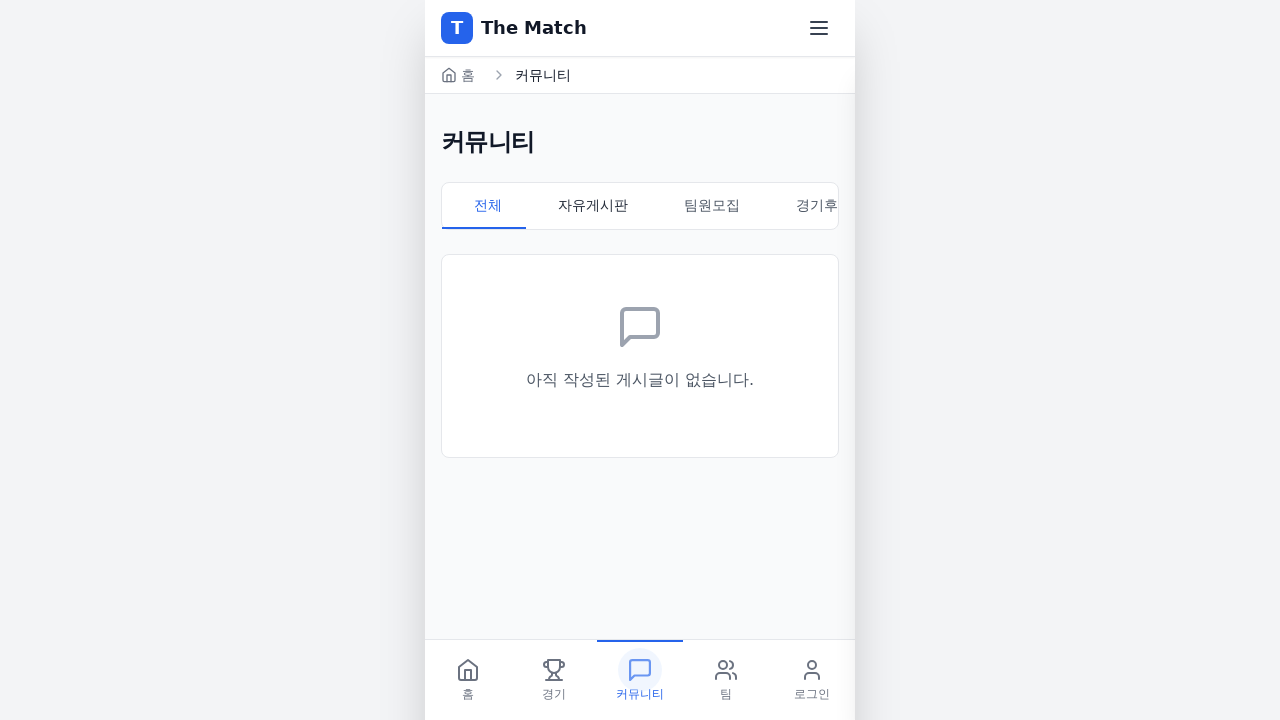

Waited 1 second for category filtering to complete
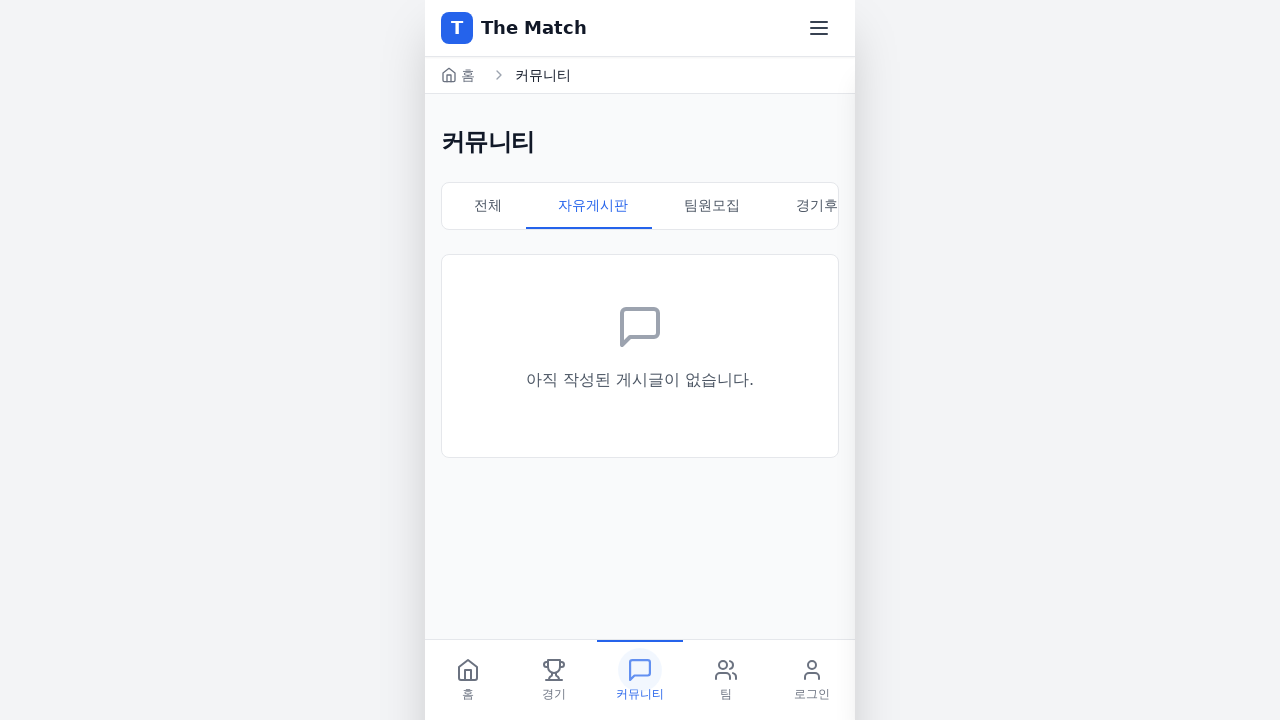

Located all post links on the page
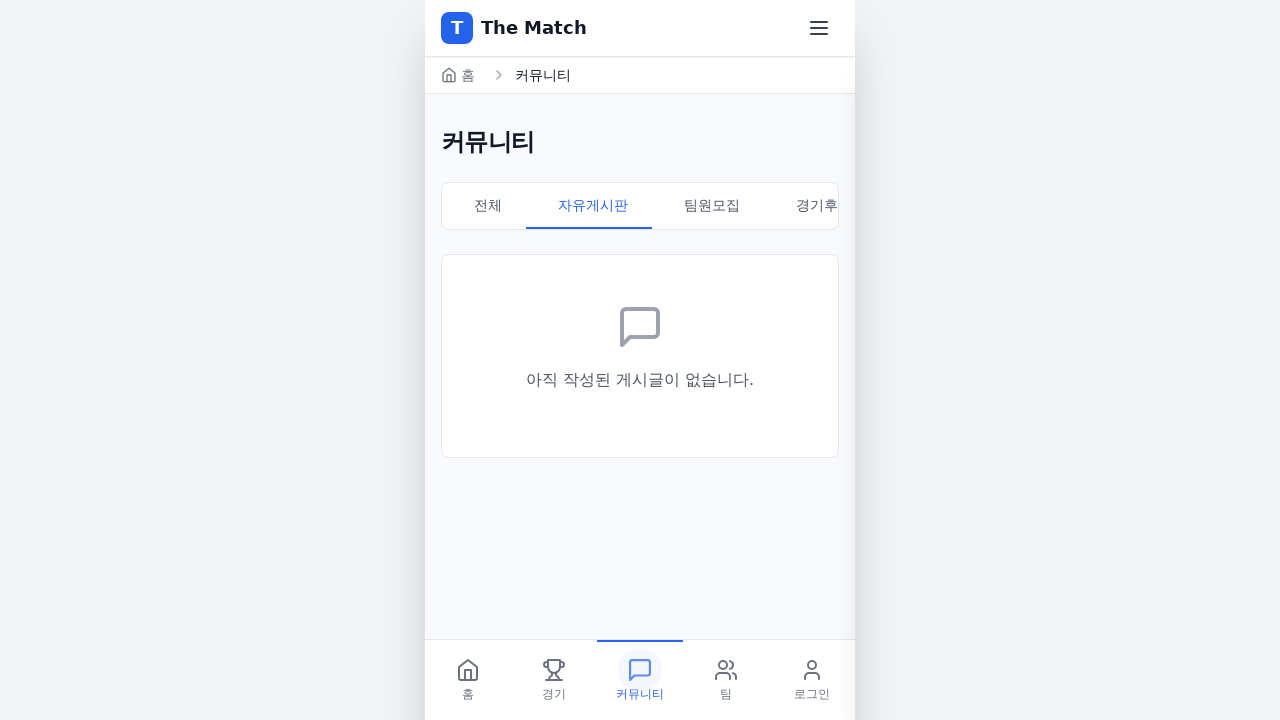

Clicked '전체' (All) category button to reset filter at (484, 206) on button:has-text("전체")
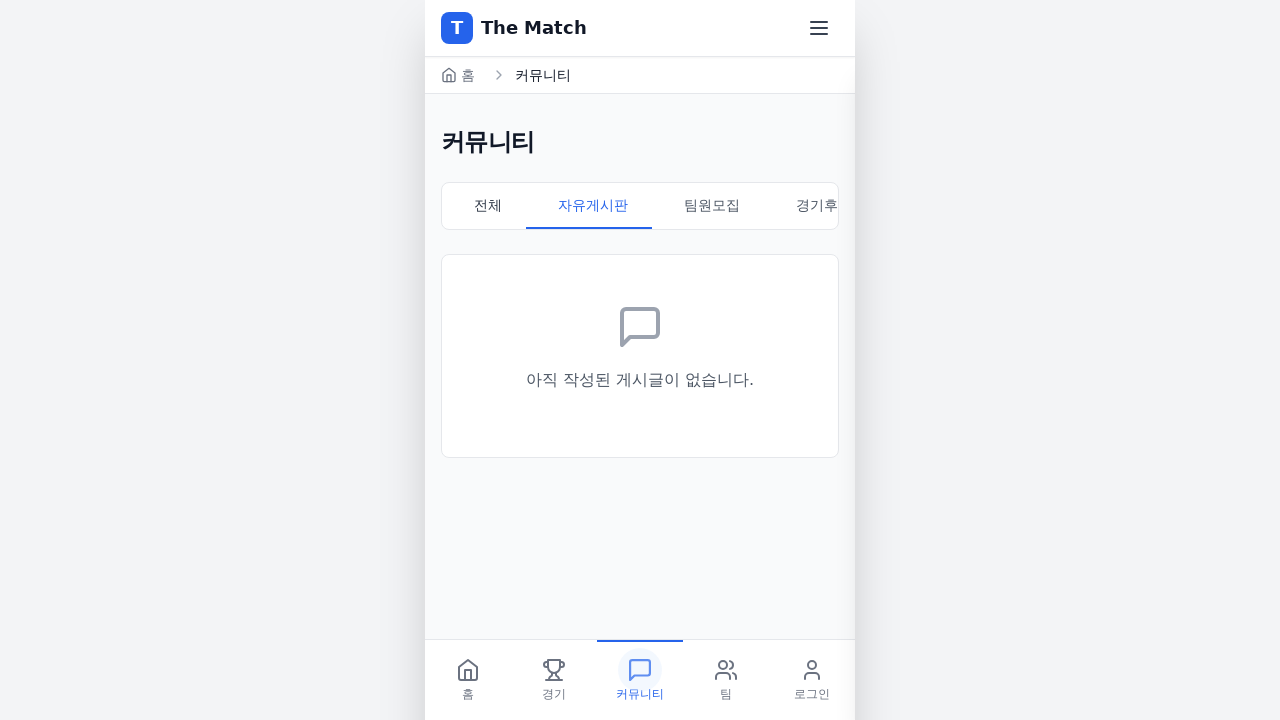

Waited 1 second for all posts to reload
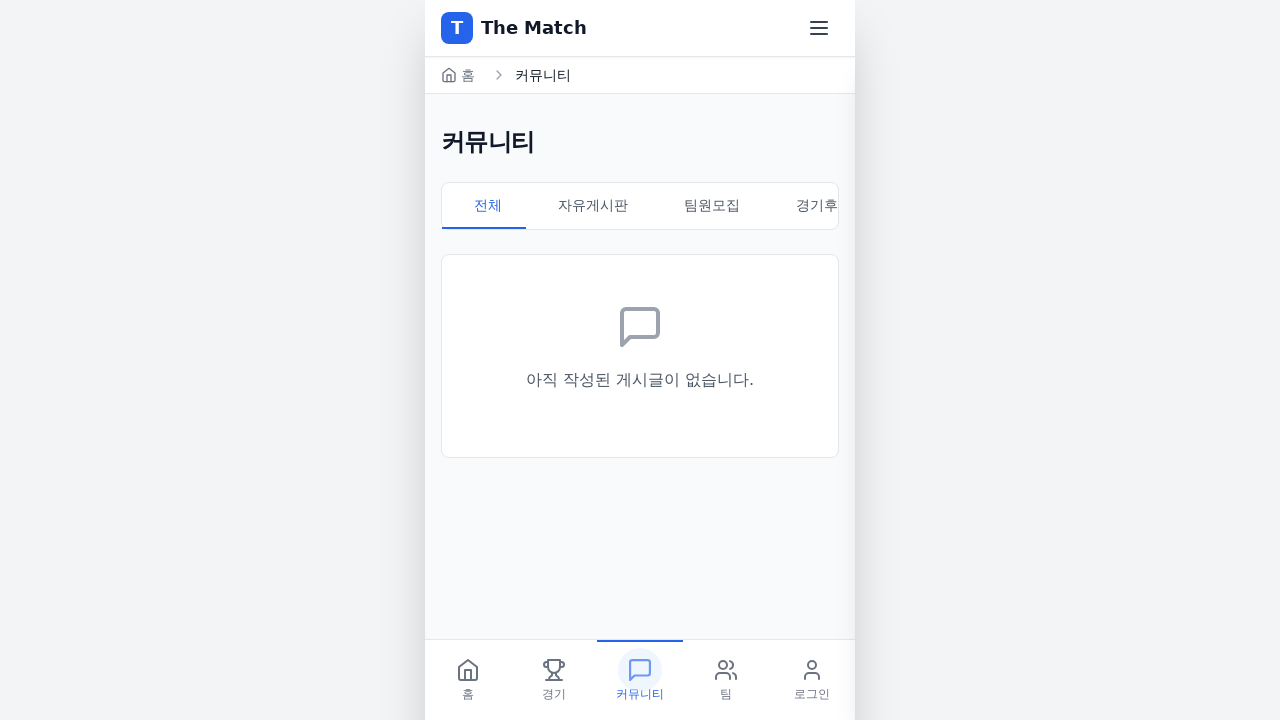

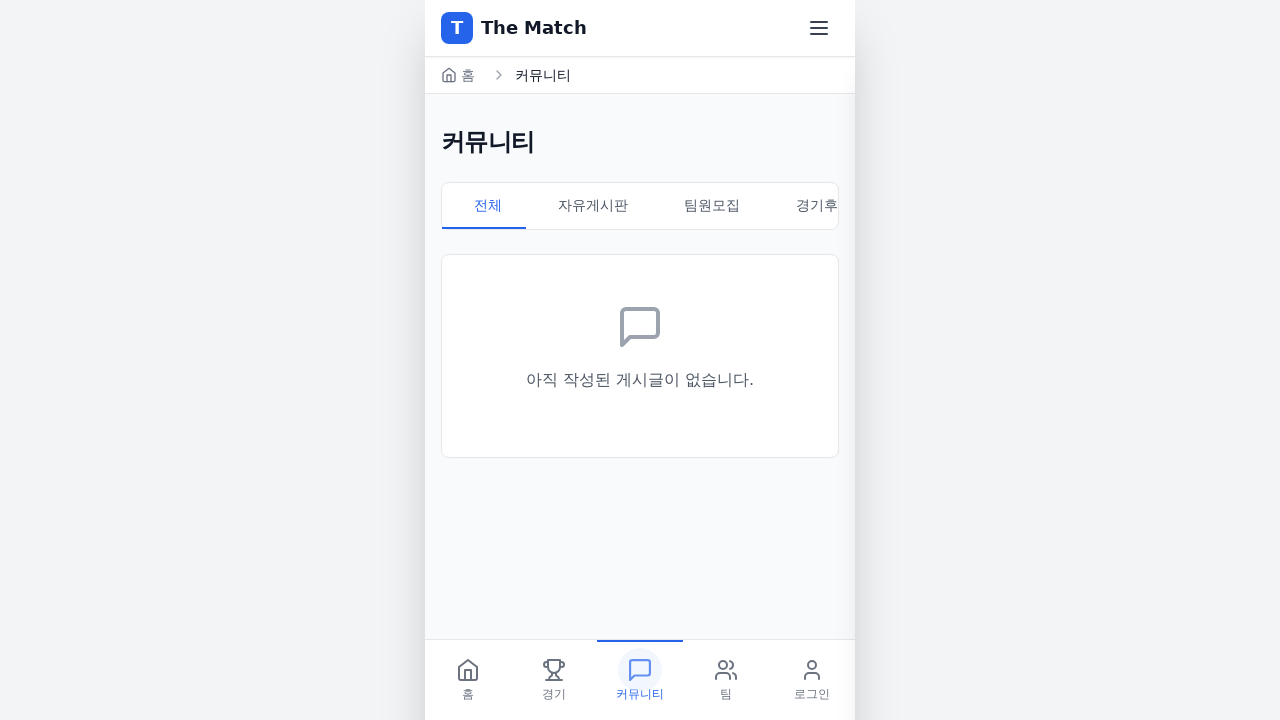